Tests opening a new browser tab by clicking on the 'Alerts, Frame & Windows' menu, navigating to 'Browser Windows', and clicking the new tab button to verify a new tab opens with the expected content.

Starting URL: https://demoqa.com/

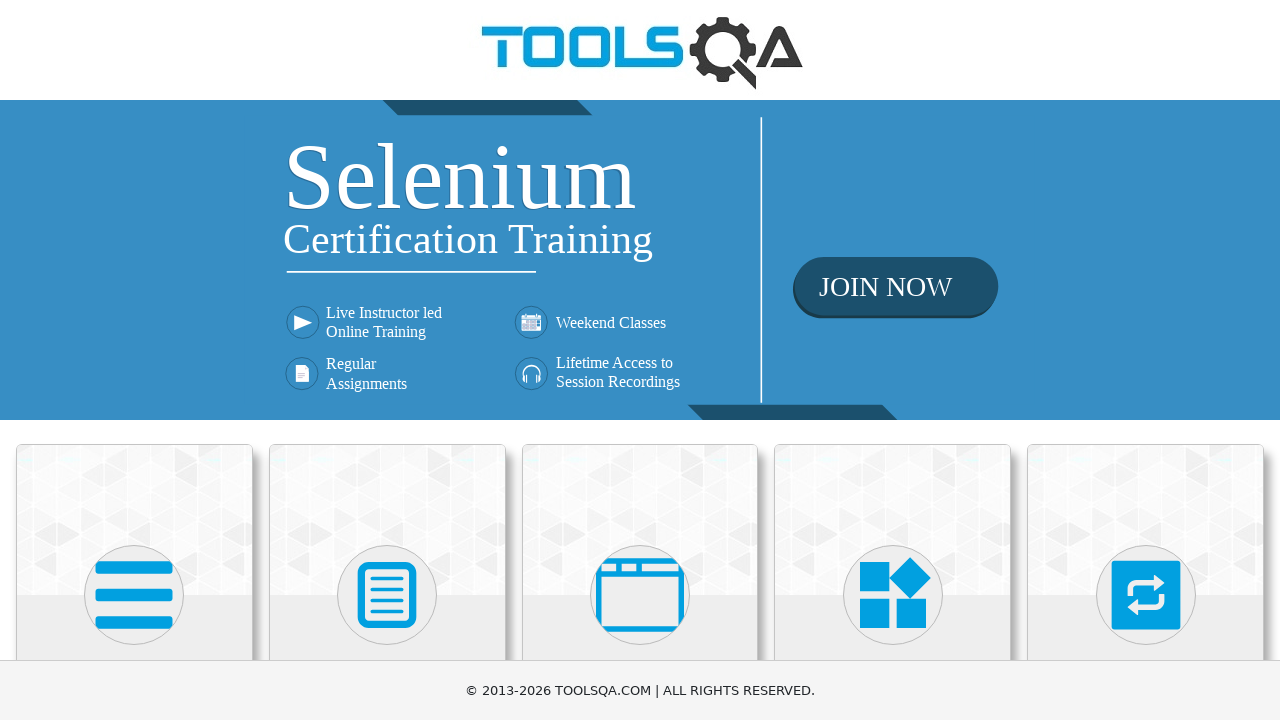

Clicked on 'Alerts, Frame & Windows' menu card at (640, 360) on text=Alerts, Frame & Windows
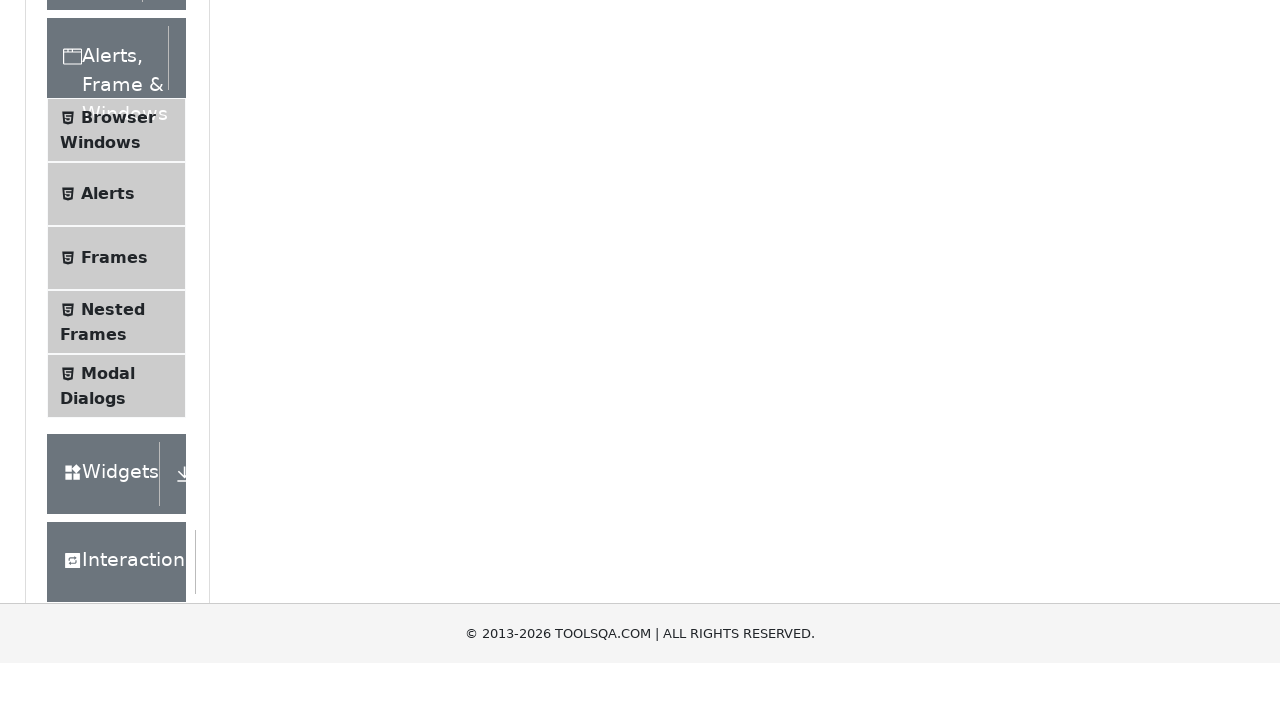

Clicked on 'Browser Windows' menu item at (118, 424) on text=Browser Windows
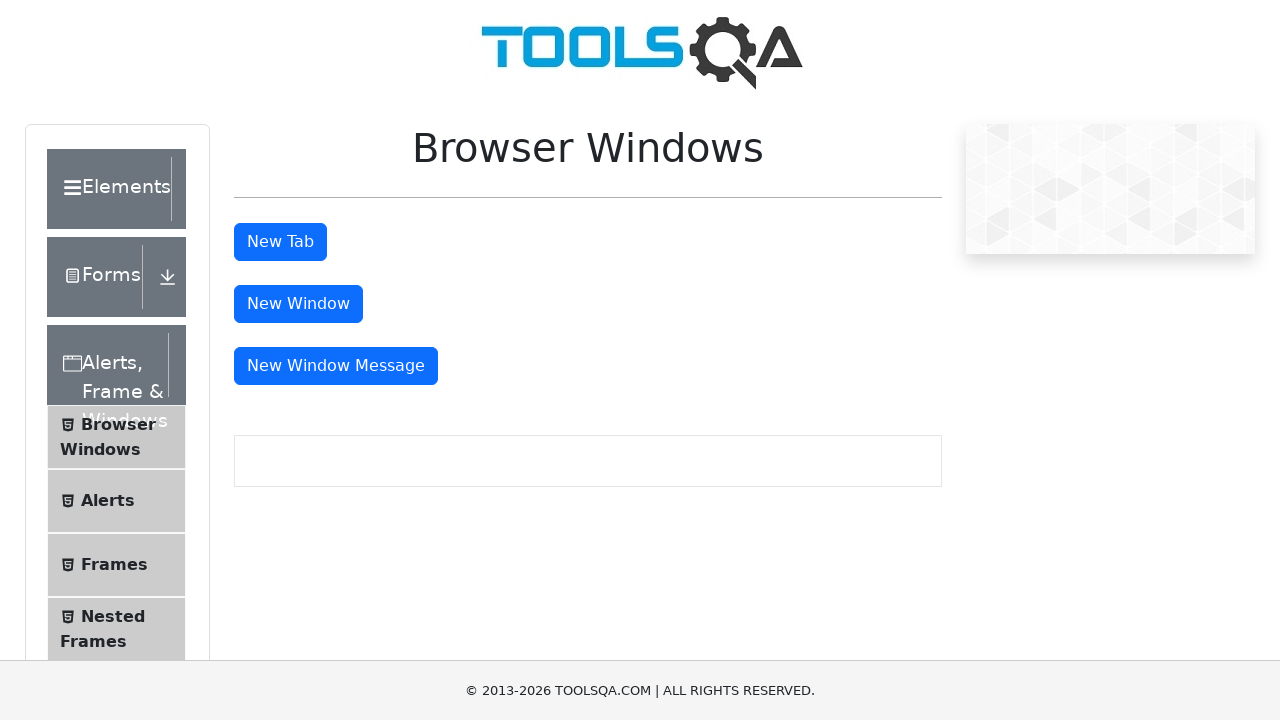

Clicked new tab button to open new browser tab at (280, 242) on #tabButton
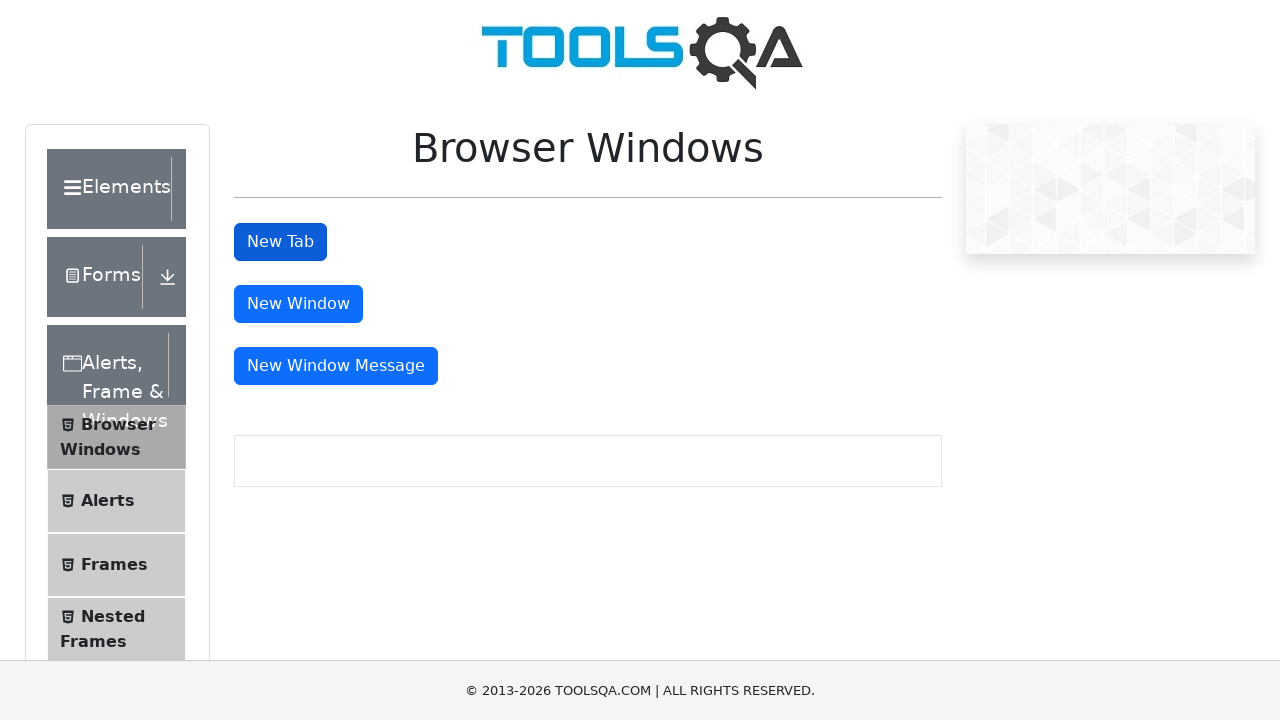

New tab loaded and ready
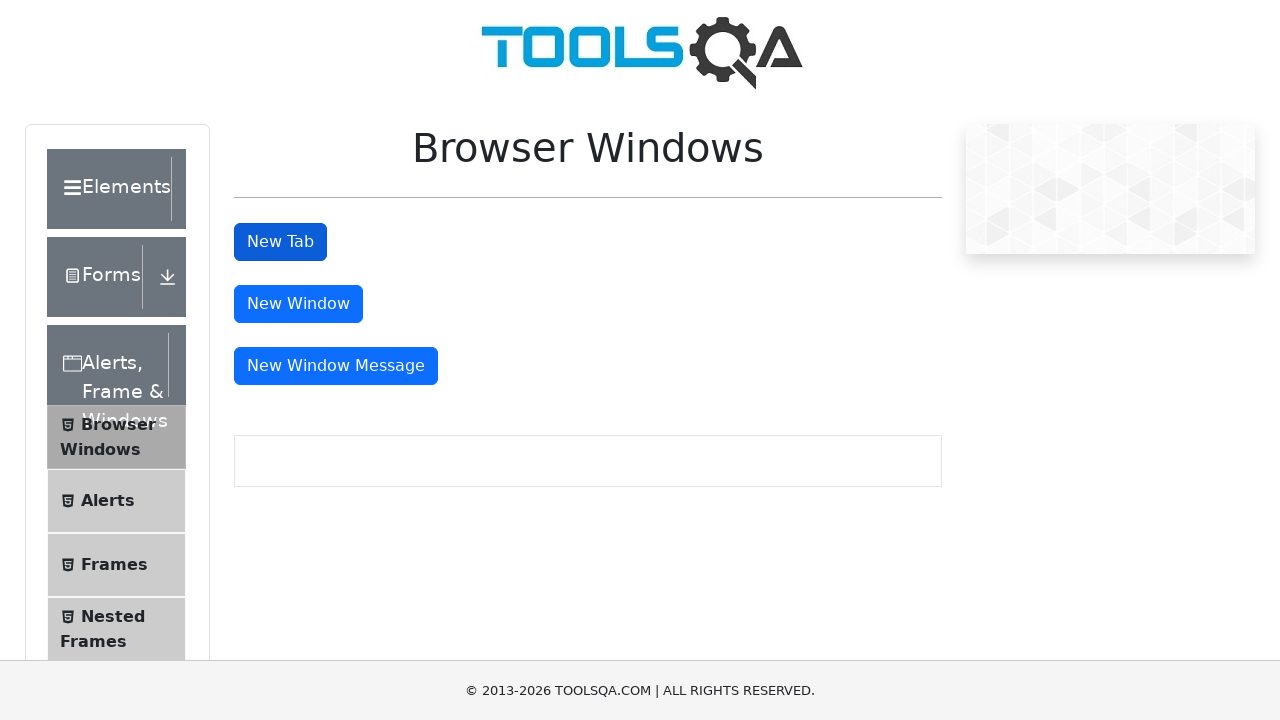

Verified new tab contains expected heading element
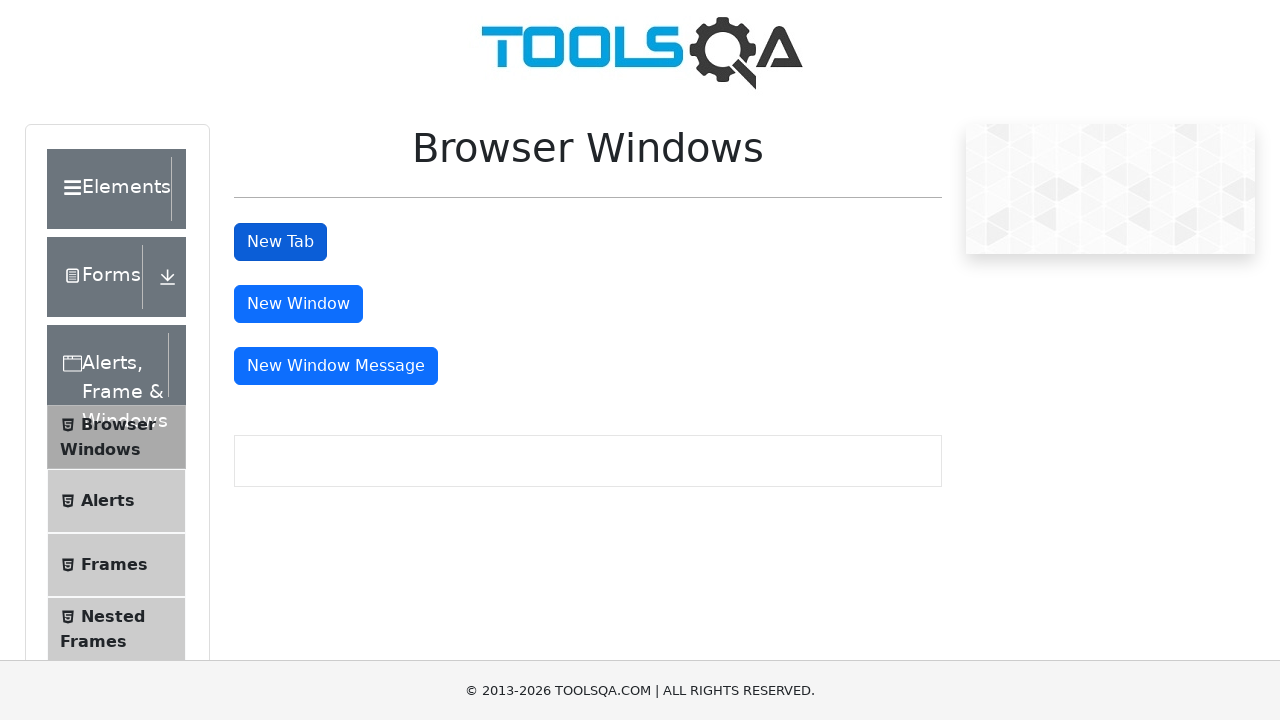

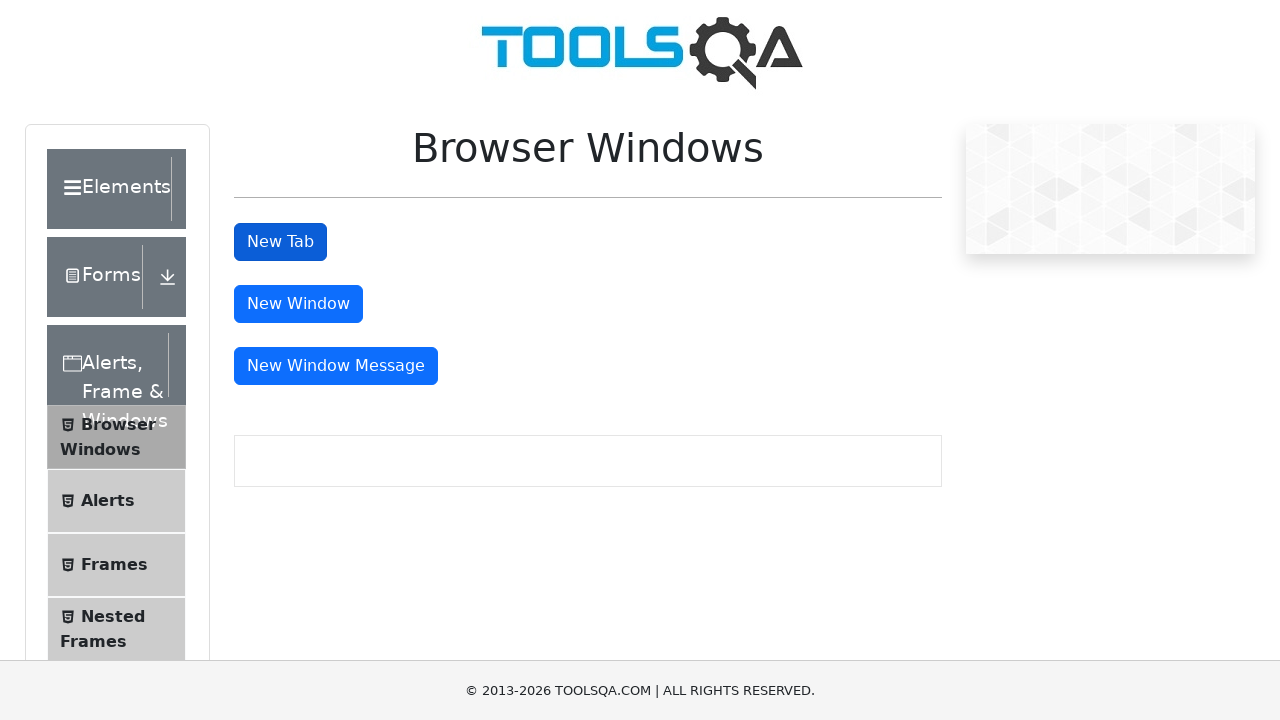